Tests navigation on the Selenium IDE website by clicking the Docs link and verifying the page title changes to the Getting Started documentation page.

Starting URL: https://www.selenium.dev/selenium-ide/

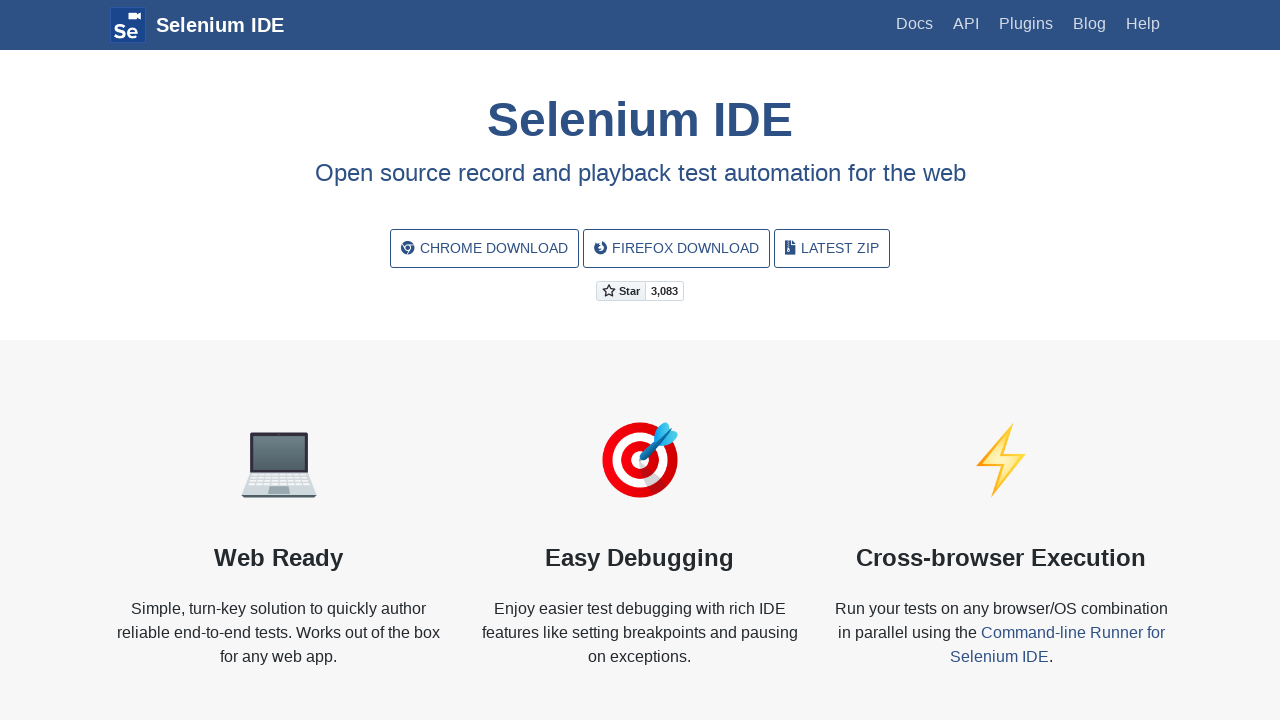

Set viewport size to 550x693
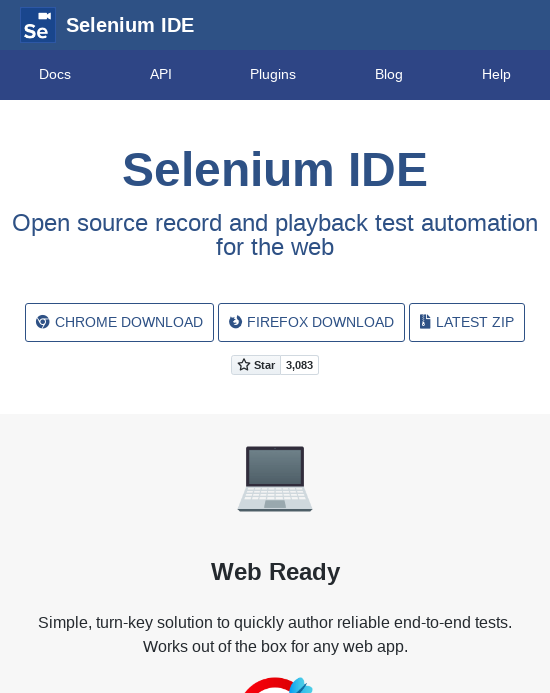

Clicked Docs link at (55, 75) on a:text('Docs')
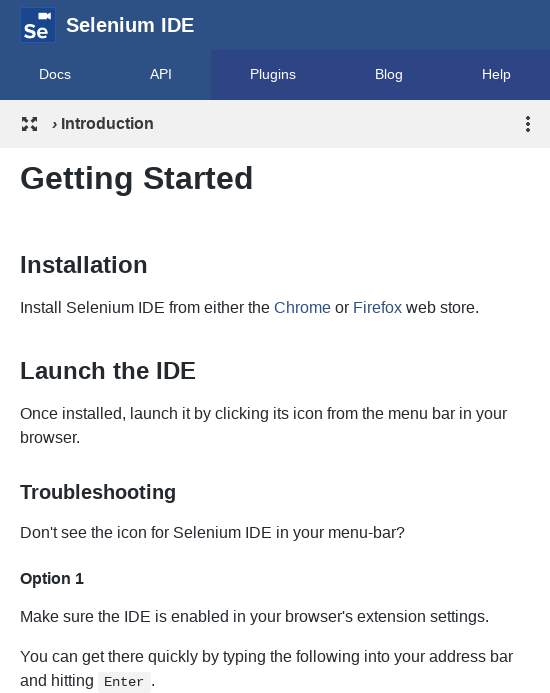

Verified page title changed to 'Getting Started · Selenium IDE'
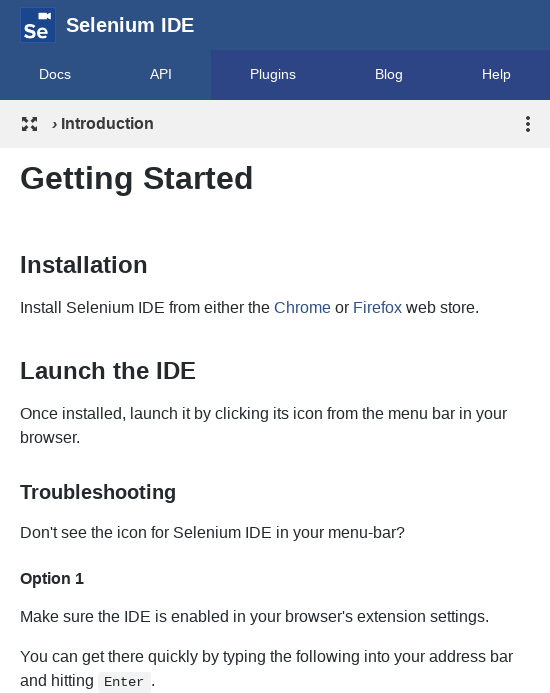

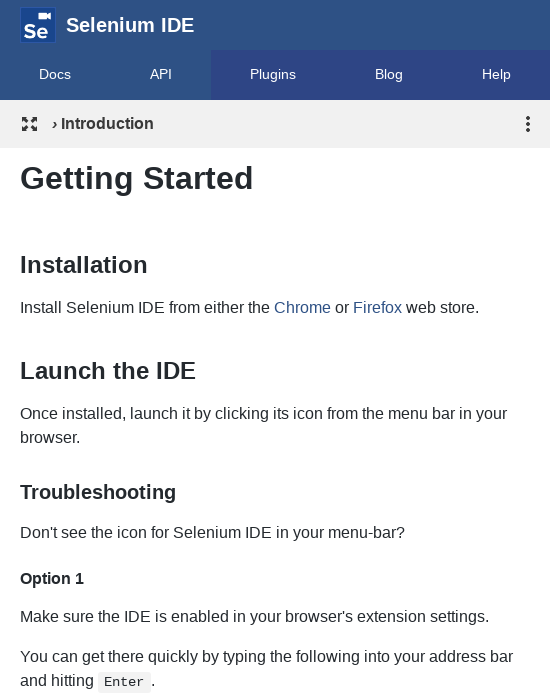